Simple smoke test that navigates to the Russian Agricultural Bank website

Starting URL: https://www.rshb.ru/

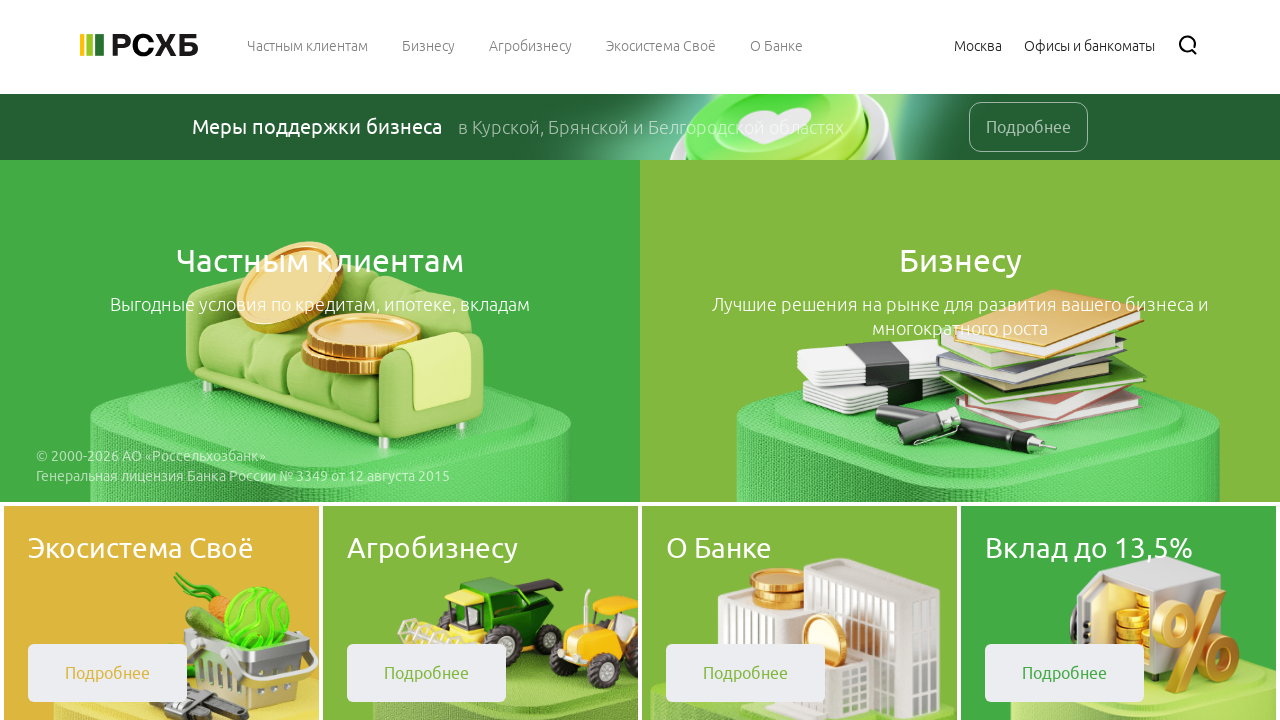

Navigated to Russian Agricultural Bank website (https://www.rshb.ru/)
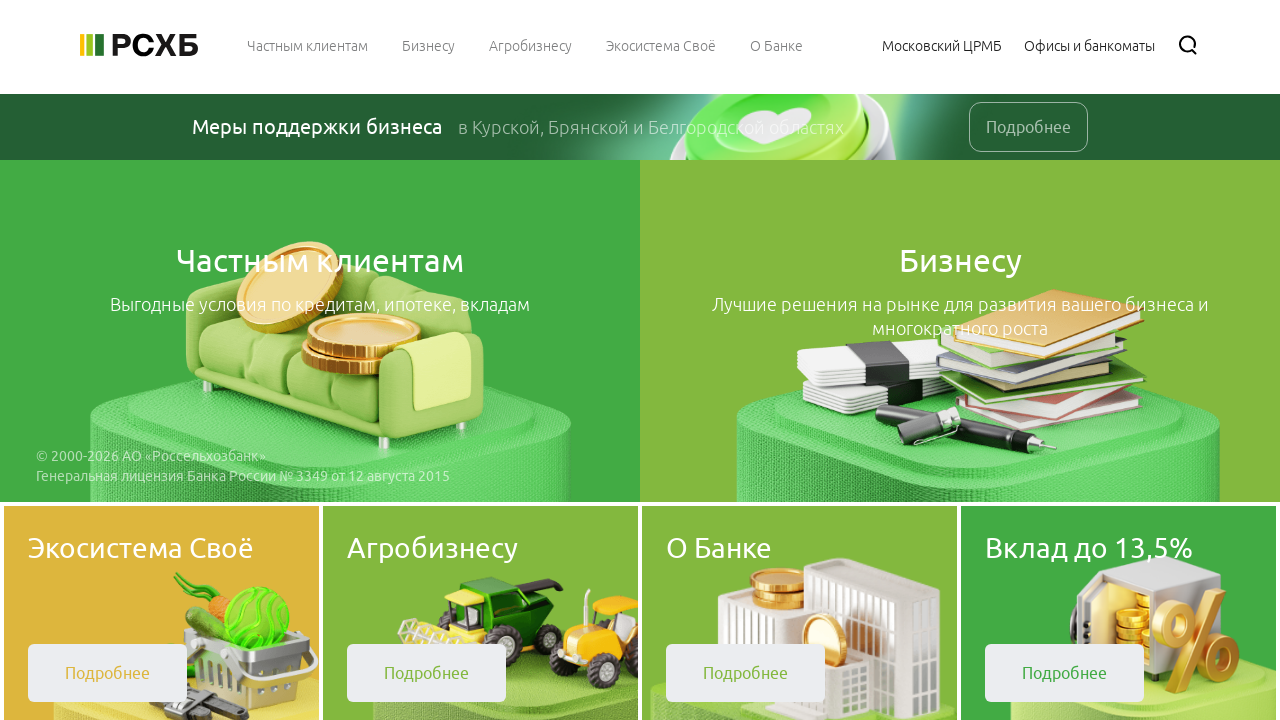

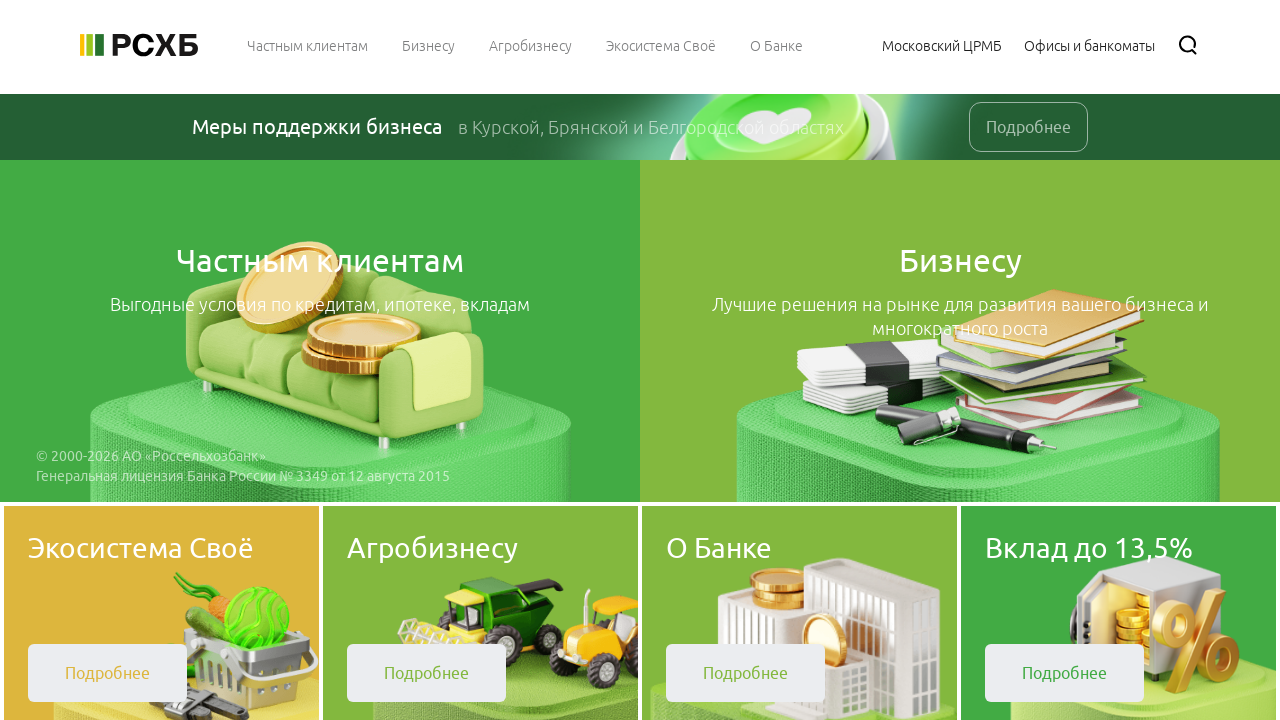